Tests datepicker functionality by opening the calendar, navigating to the next month, and selecting the 15th day

Starting URL: https://jqueryui.com/datepicker/

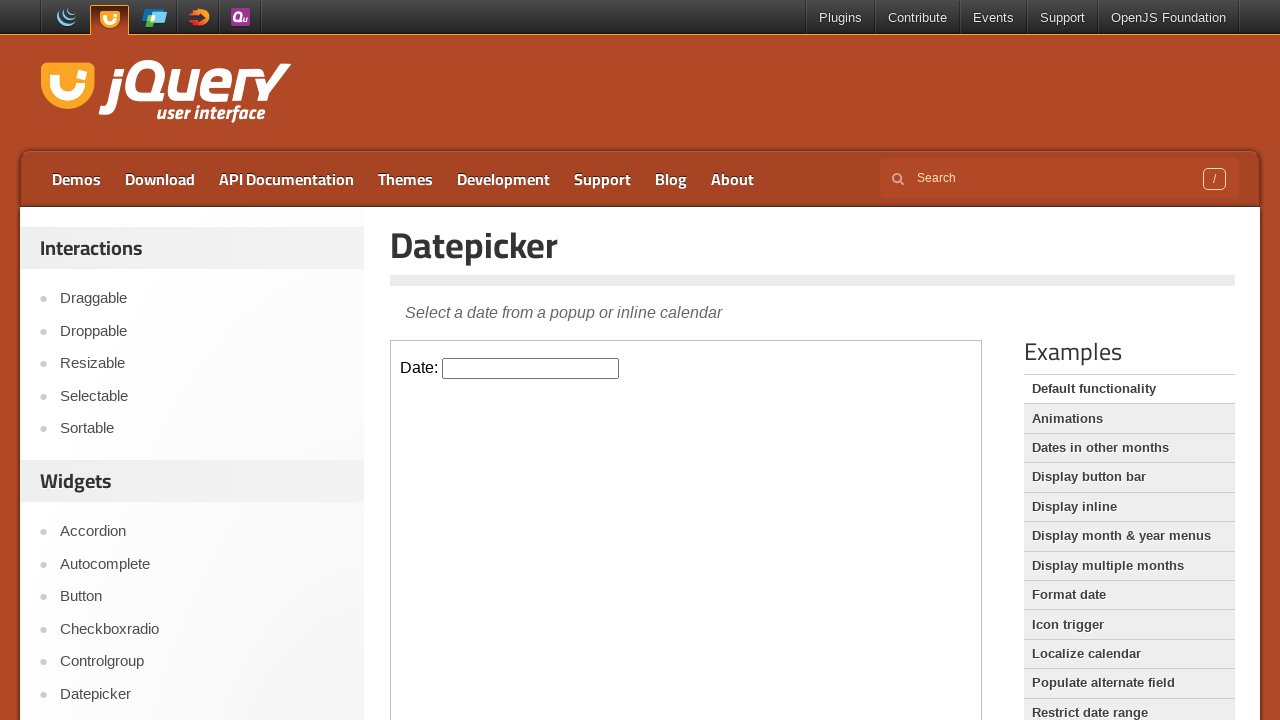

Located the datepicker demo iframe
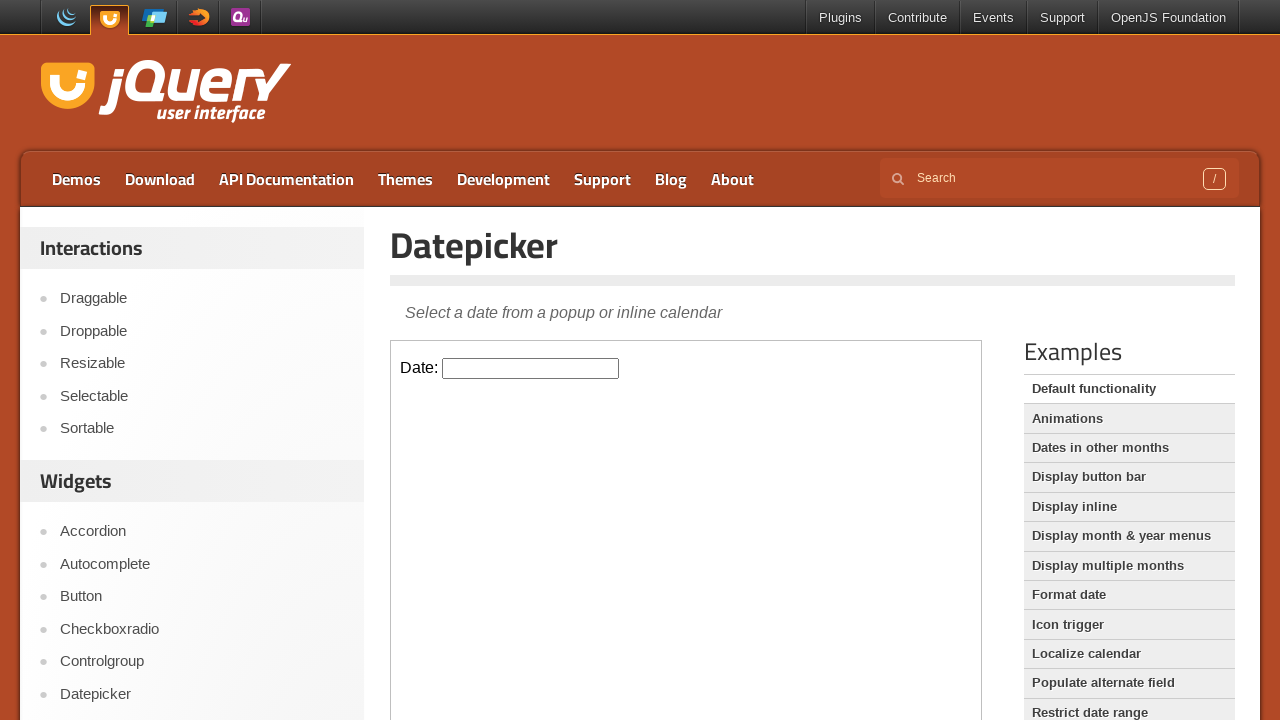

Clicked on the datepicker input to open the calendar at (531, 368) on xpath=//iframe[@class='demo-frame'] >> internal:control=enter-frame >> #datepick
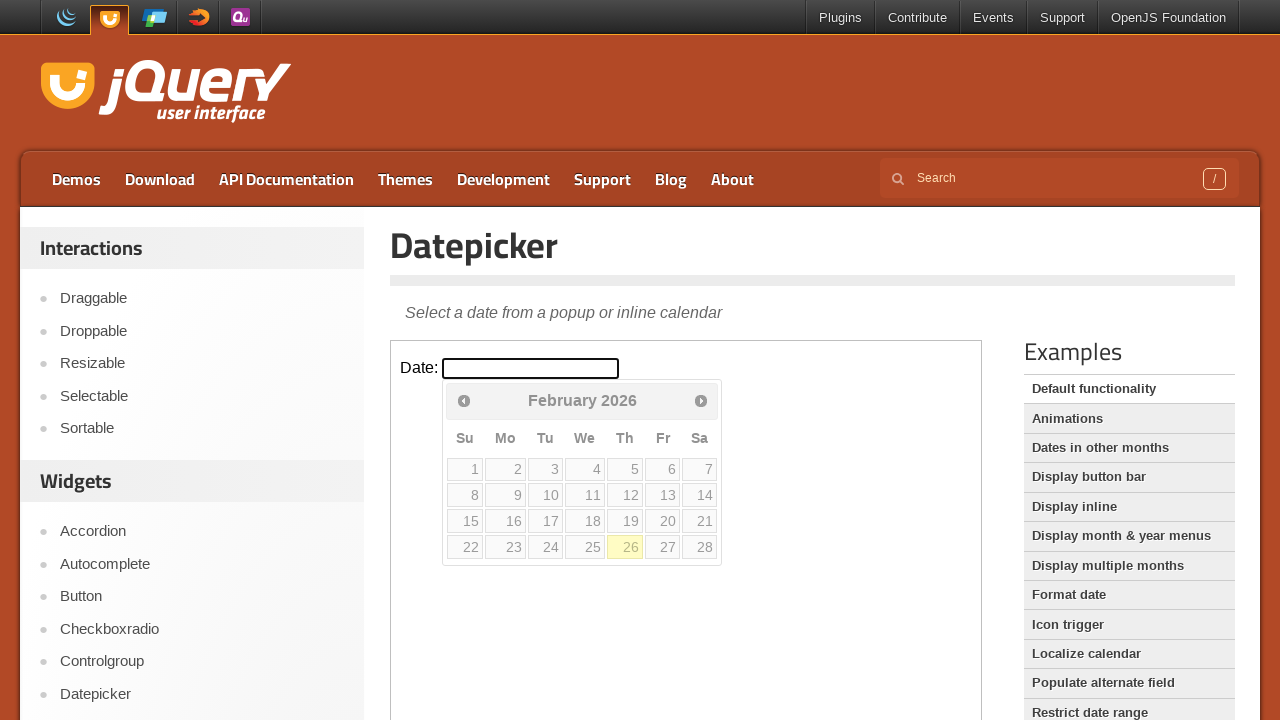

Clicked the next month button to navigate forward at (701, 400) on xpath=//iframe[@class='demo-frame'] >> internal:control=enter-frame >> xpath=//a
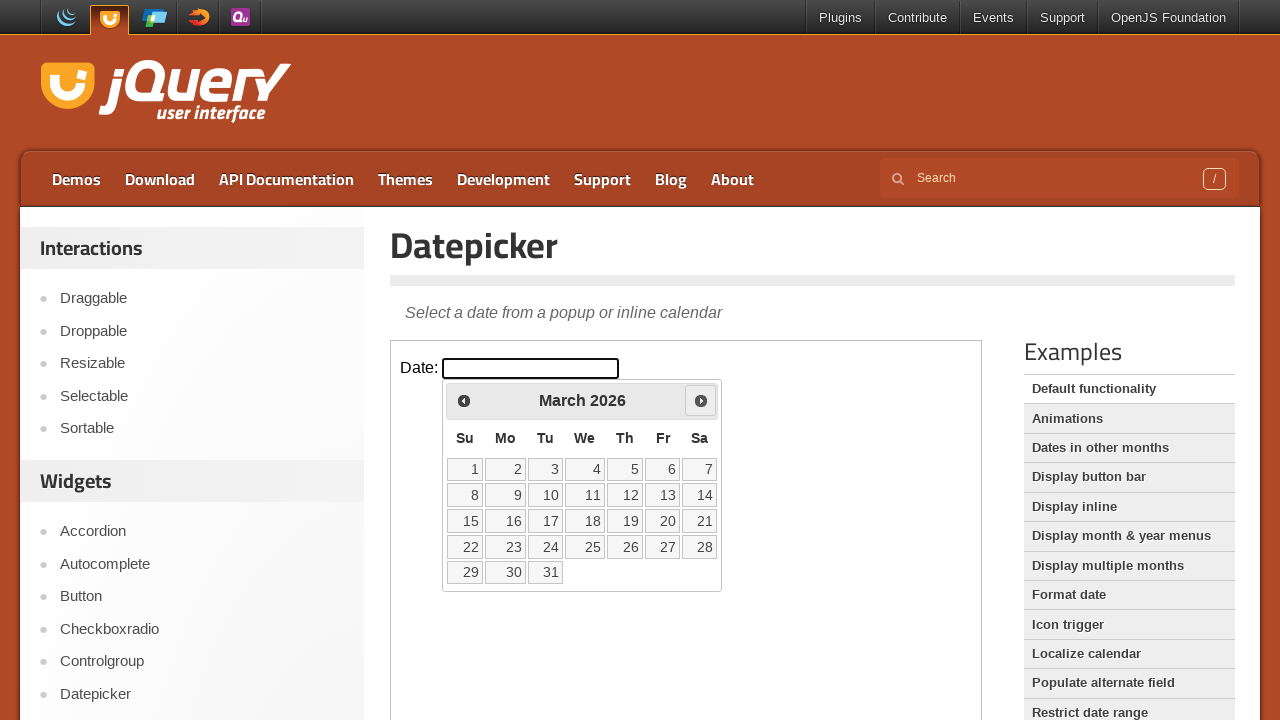

Located all available dates in the calendar
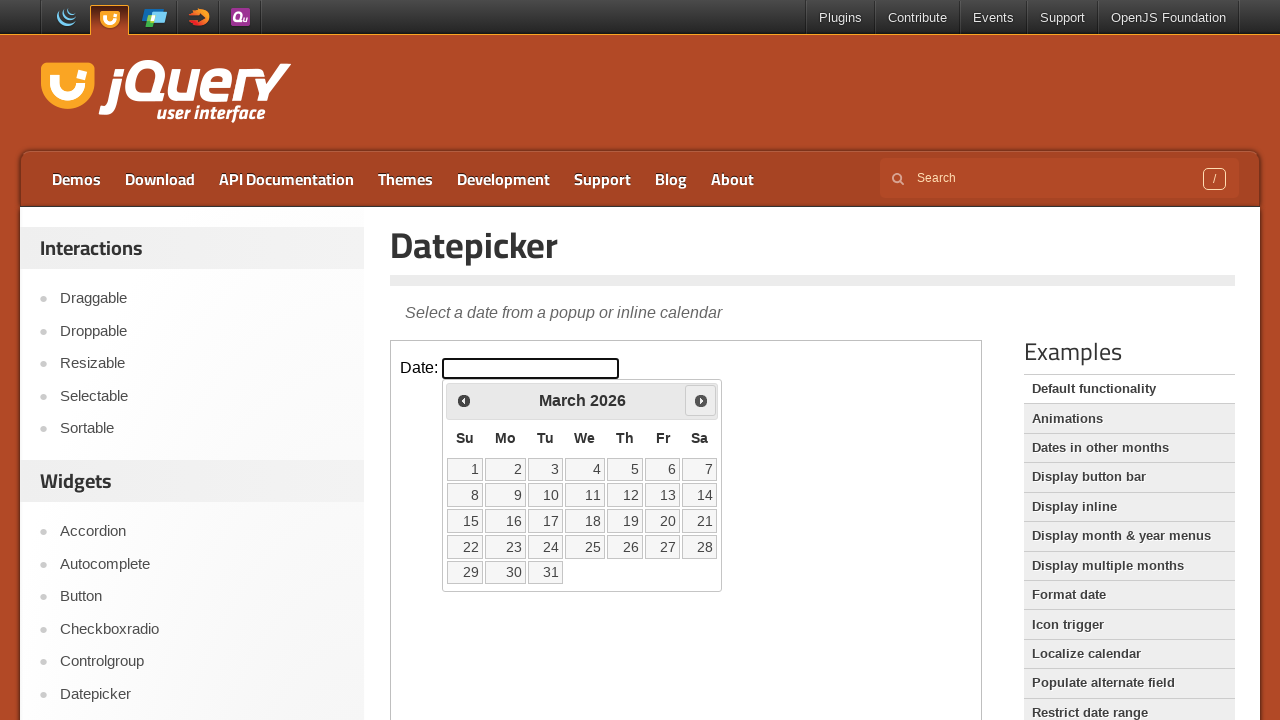

Selected the 15th day of the month at (465, 521) on xpath=//iframe[@class='demo-frame'] >> internal:control=enter-frame >> xpath=//t
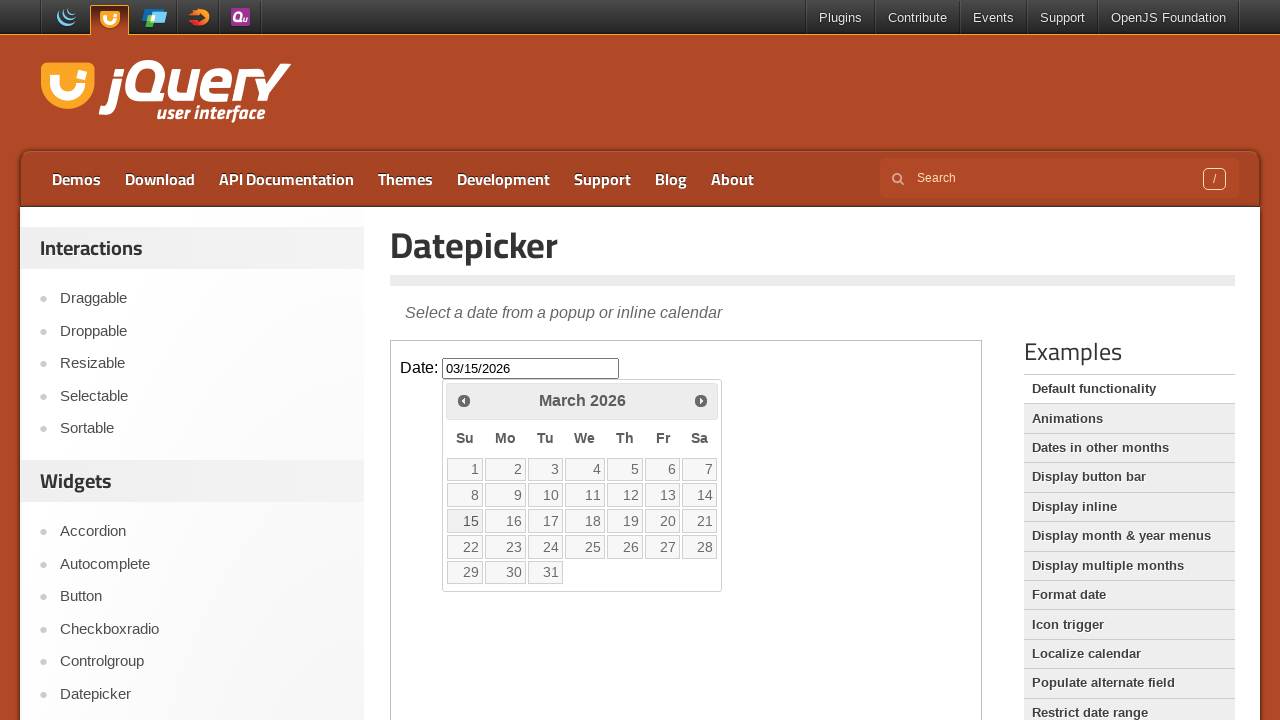

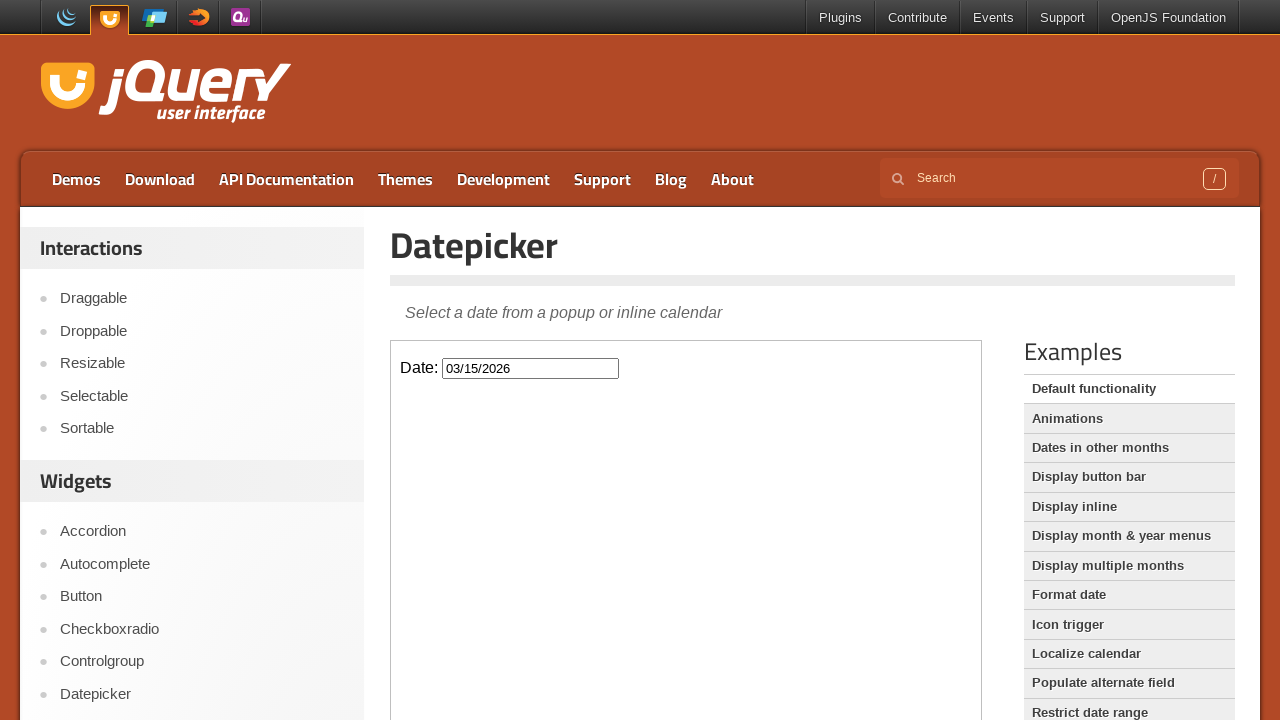